Tests the jQuery UI selectable component by switching to the demo iframe and selecting every other list item (items 1, 3, 5, 7) using Ctrl+Click keyboard modifier actions.

Starting URL: https://jqueryui.com/selectable/

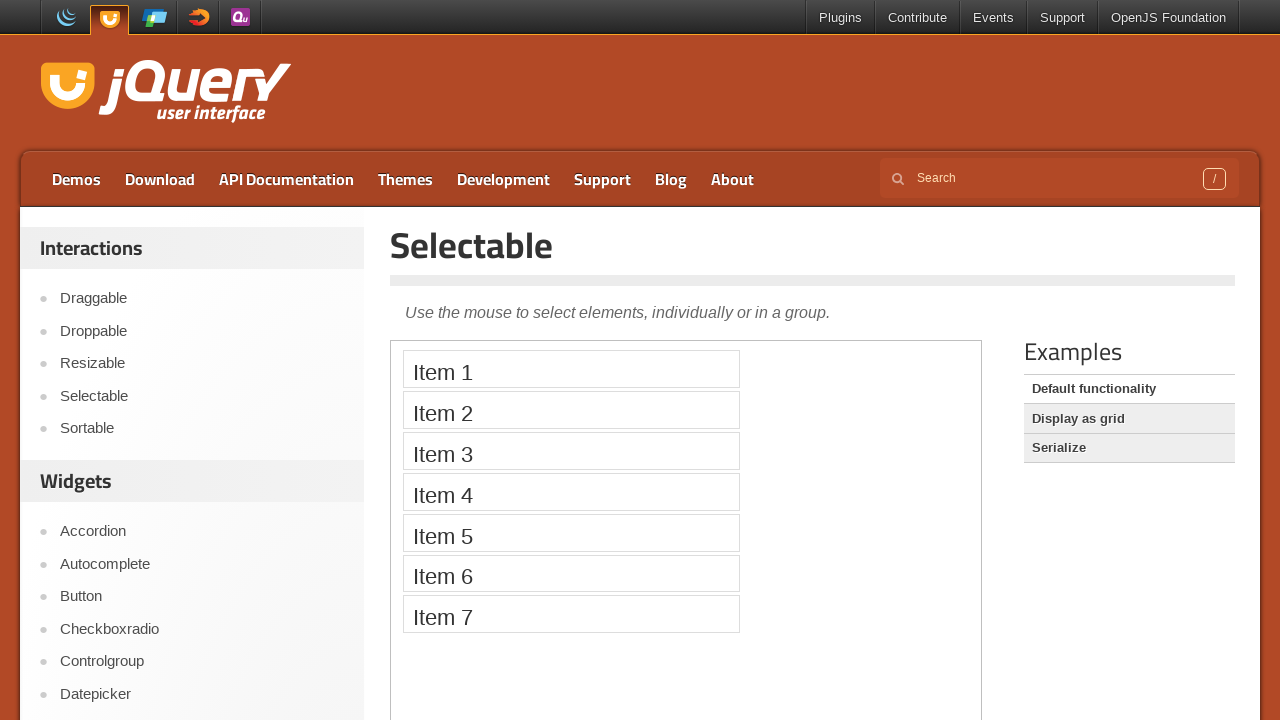

Located the demo iframe
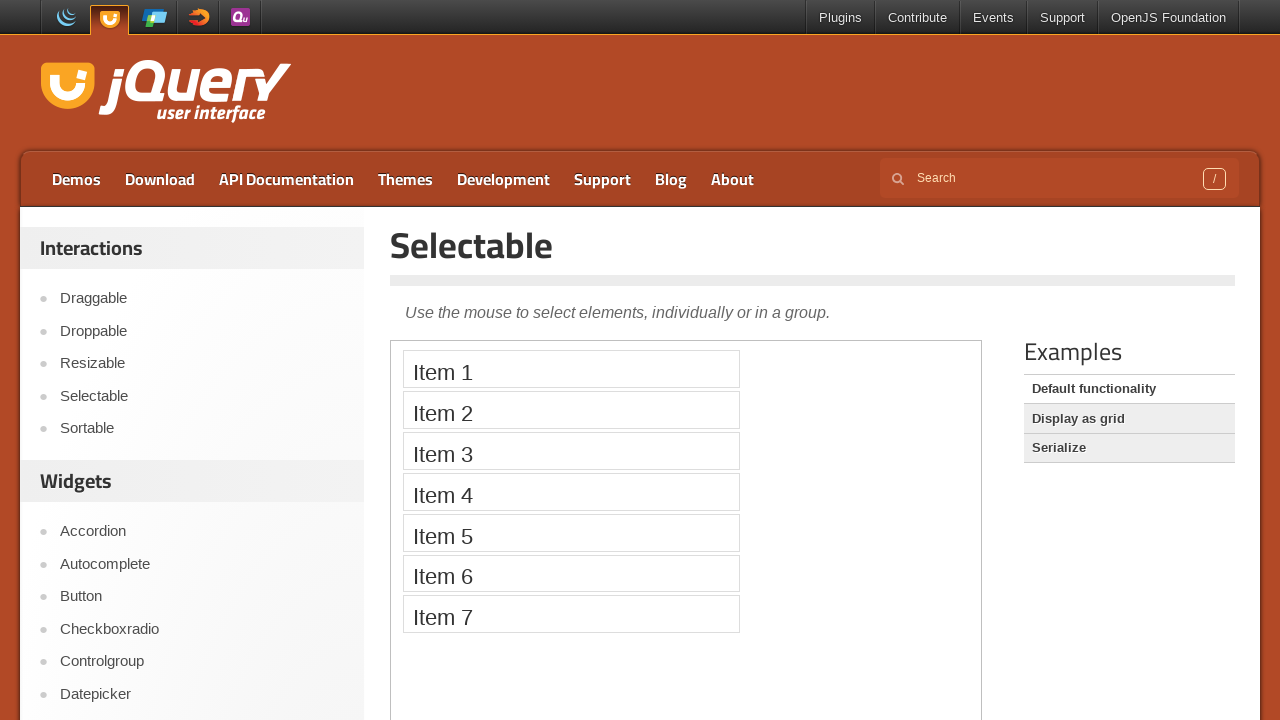

Waited for the selectable list to be visible
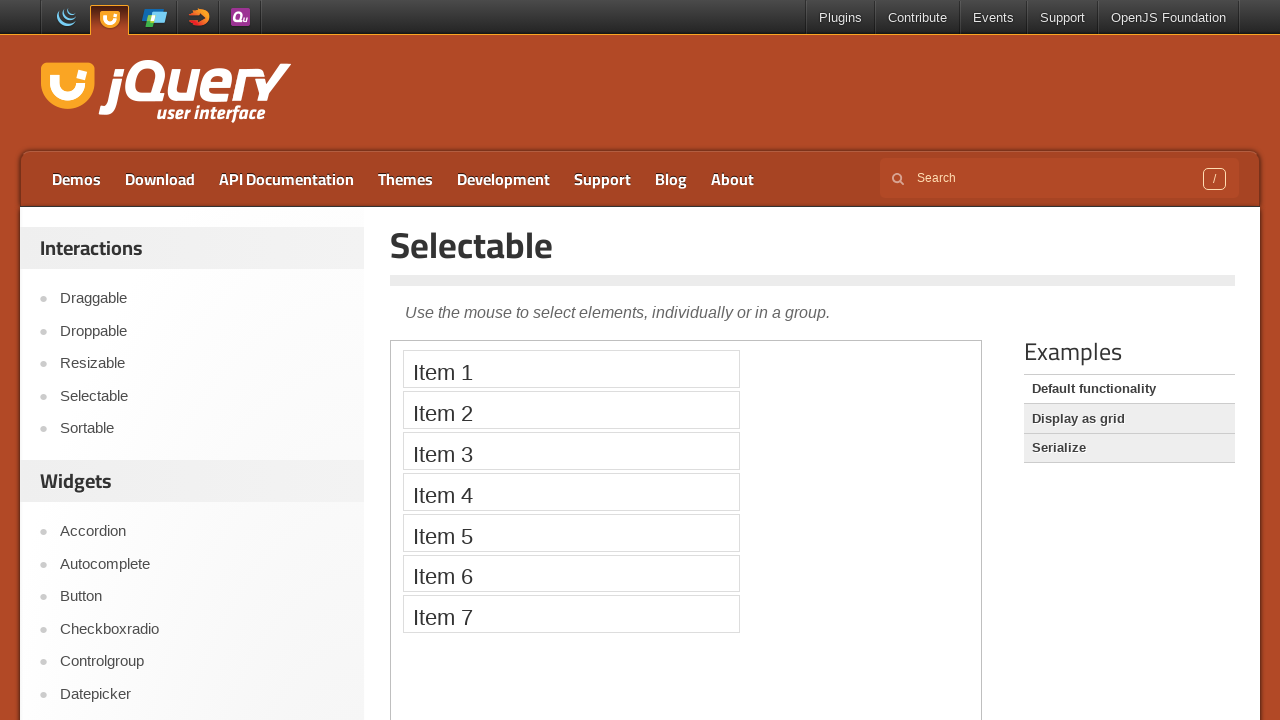

Located all list items in the selectable component
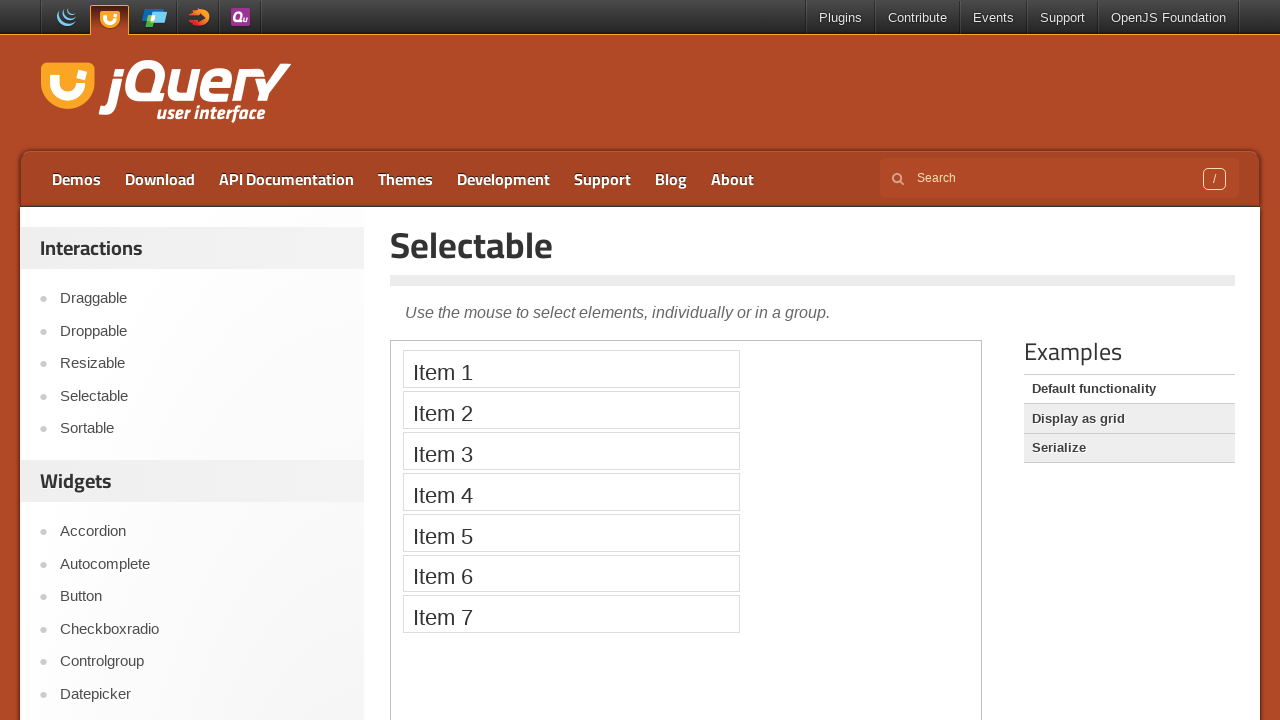

Ctrl+Clicked item 1 (index 0) in the selectable list at (571, 369) on iframe >> nth=0 >> internal:control=enter-frame >> #selectable li >> nth=0
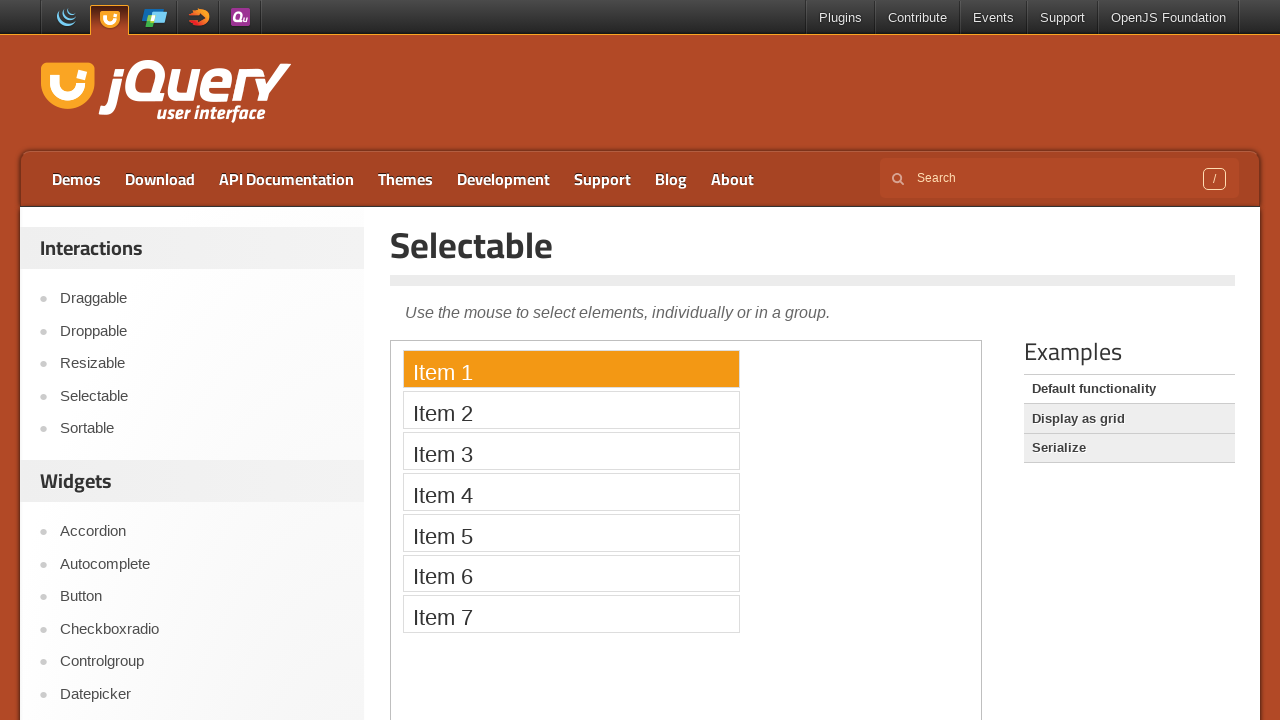

Ctrl+Clicked item 3 (index 2) in the selectable list at (571, 451) on iframe >> nth=0 >> internal:control=enter-frame >> #selectable li >> nth=2
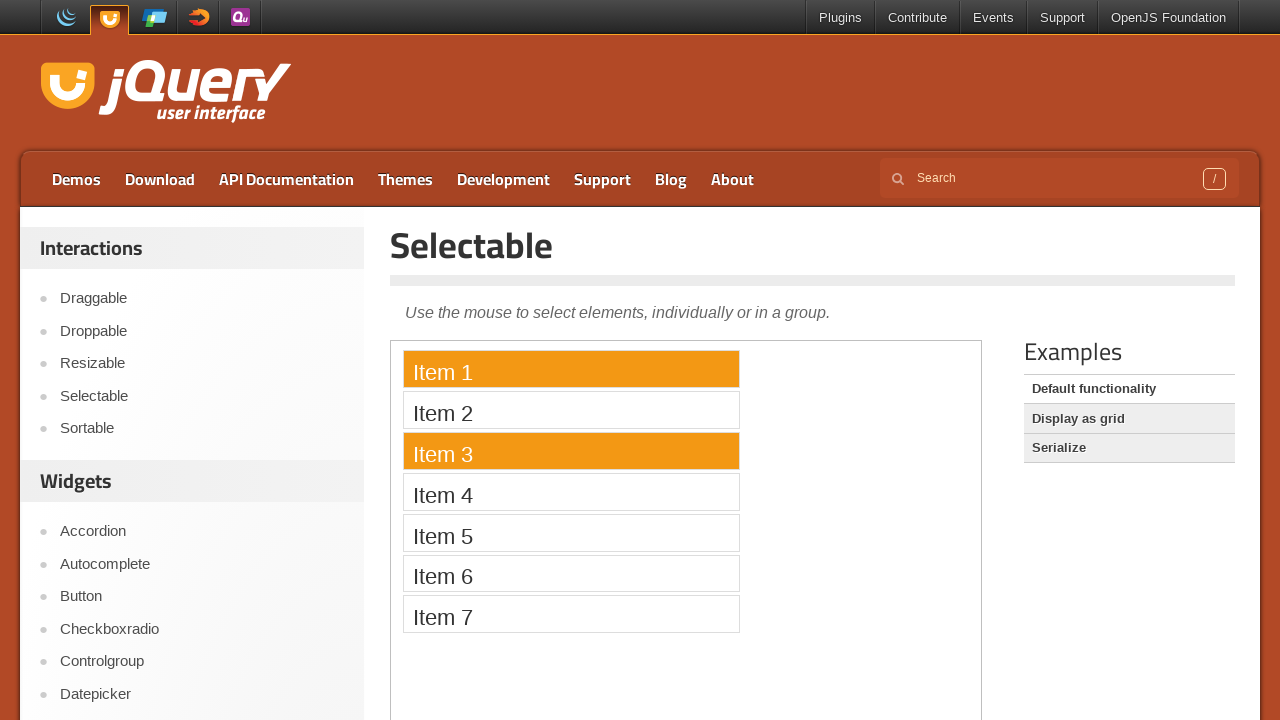

Ctrl+Clicked item 5 (index 4) in the selectable list at (571, 532) on iframe >> nth=0 >> internal:control=enter-frame >> #selectable li >> nth=4
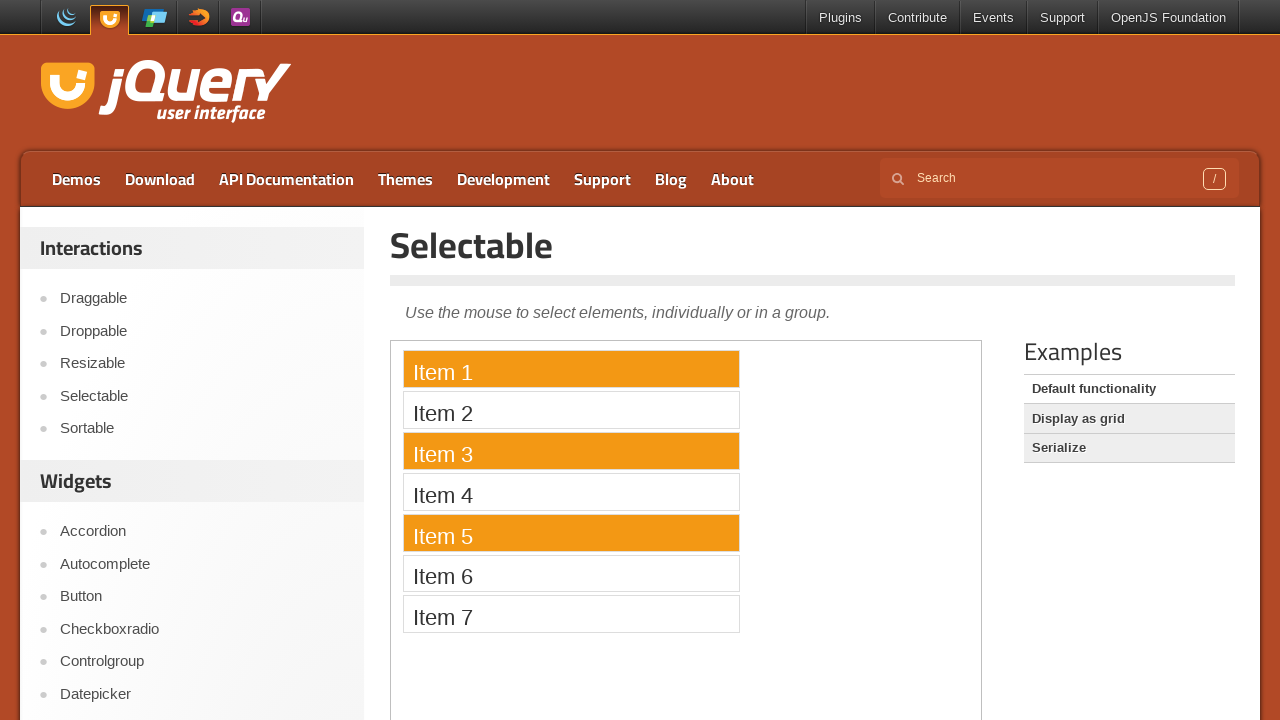

Ctrl+Clicked item 7 (index 6) in the selectable list at (571, 614) on iframe >> nth=0 >> internal:control=enter-frame >> #selectable li >> nth=6
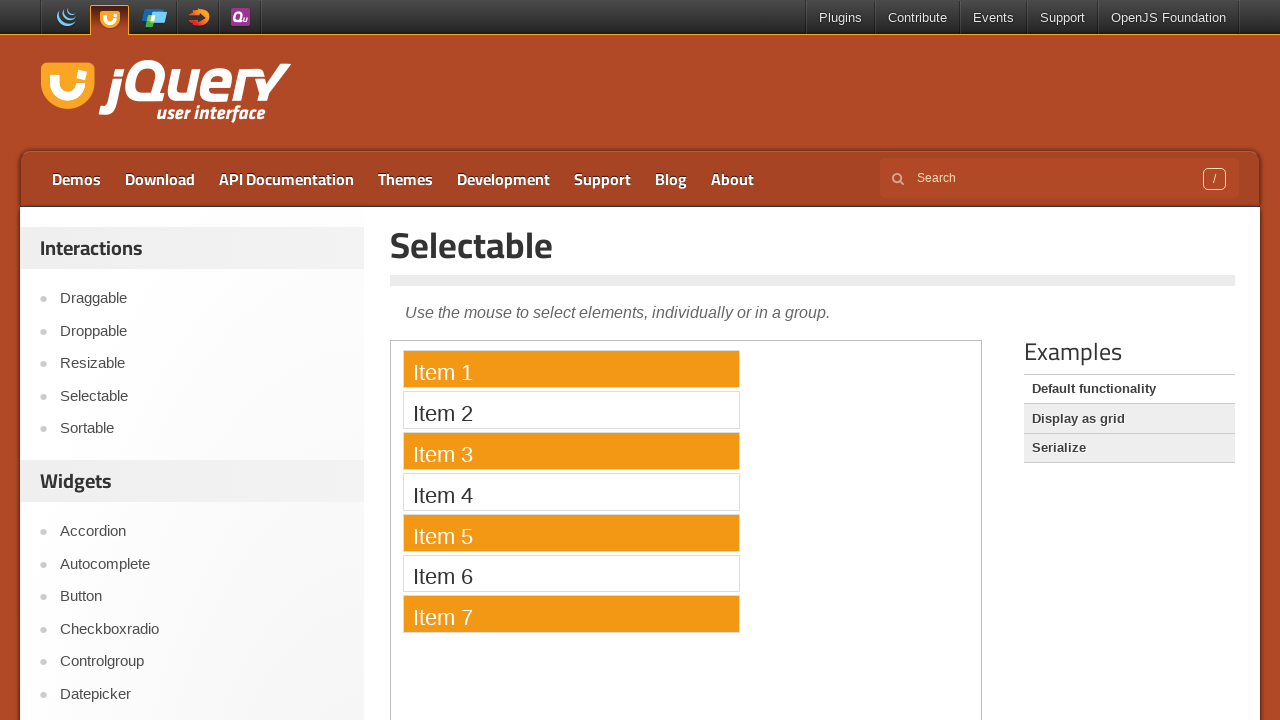

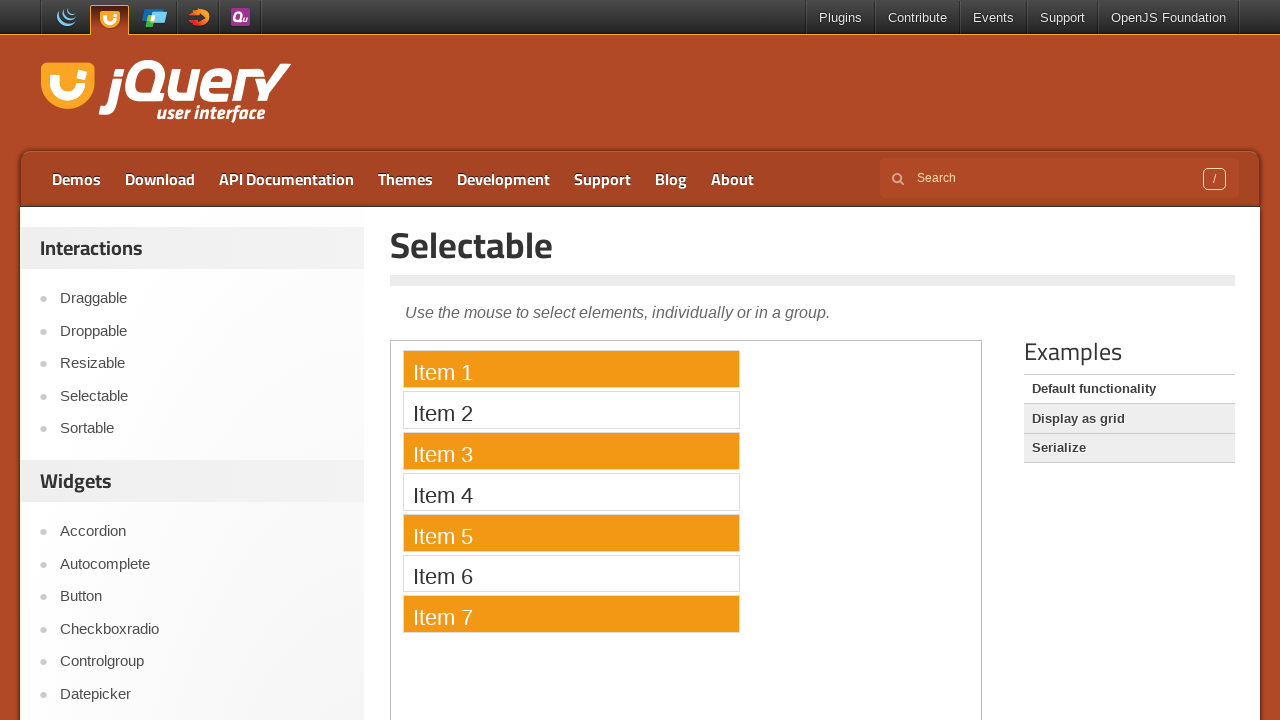